Tests text input functionality by entering a name in an input field and clicking a button that updates its text to reflect the entered value

Starting URL: http://uitestingplayground.com/textinput

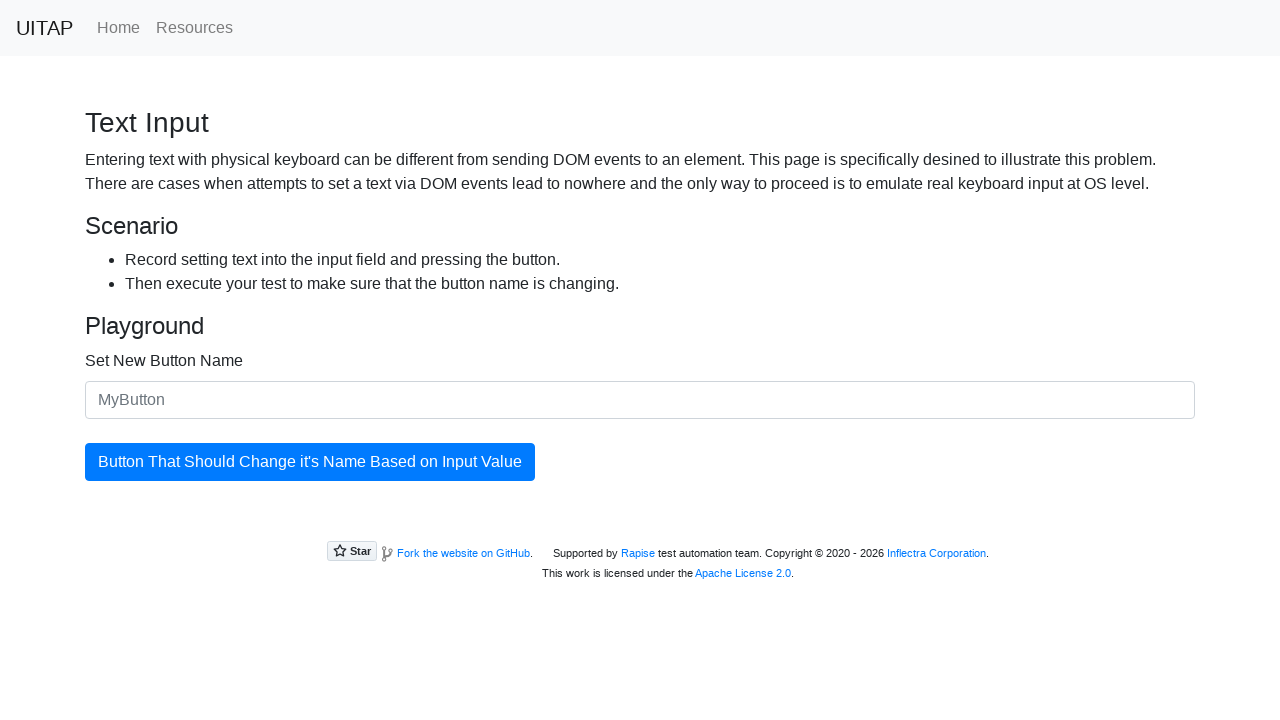

Filled input field with name 'SkyPro' on #newButtonName
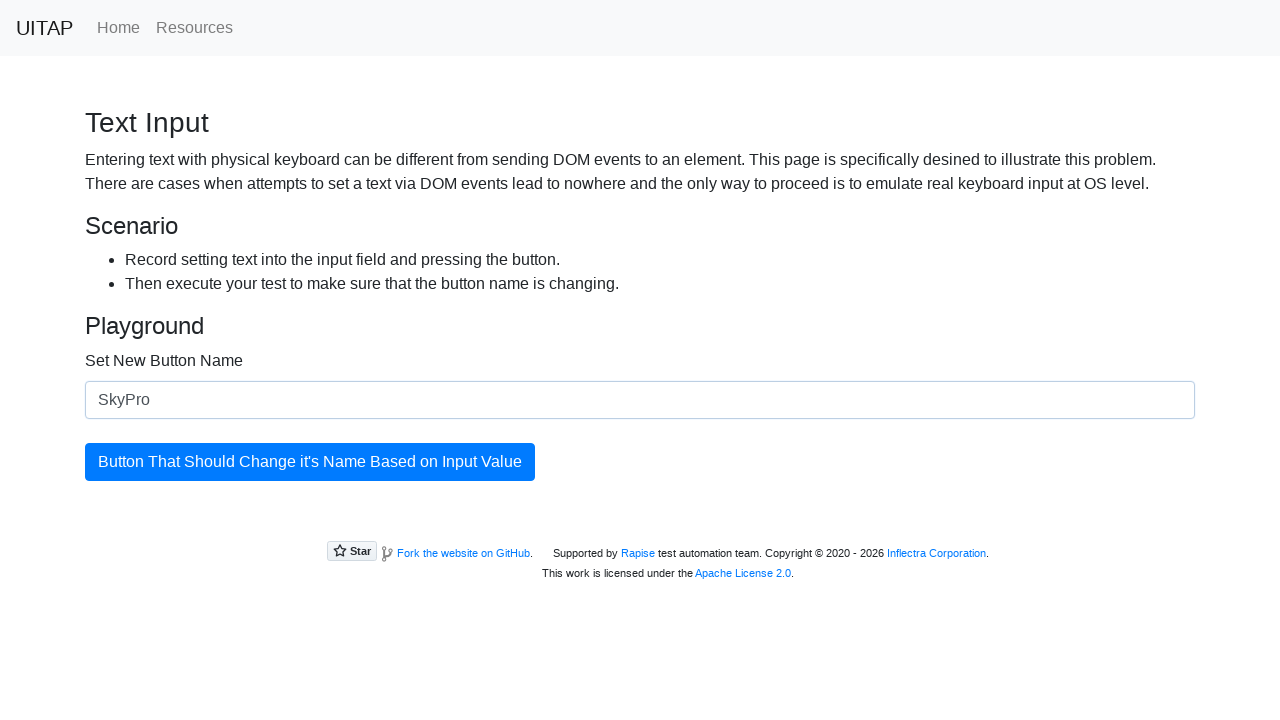

Clicked the button to update its text at (310, 462) on #updatingButton
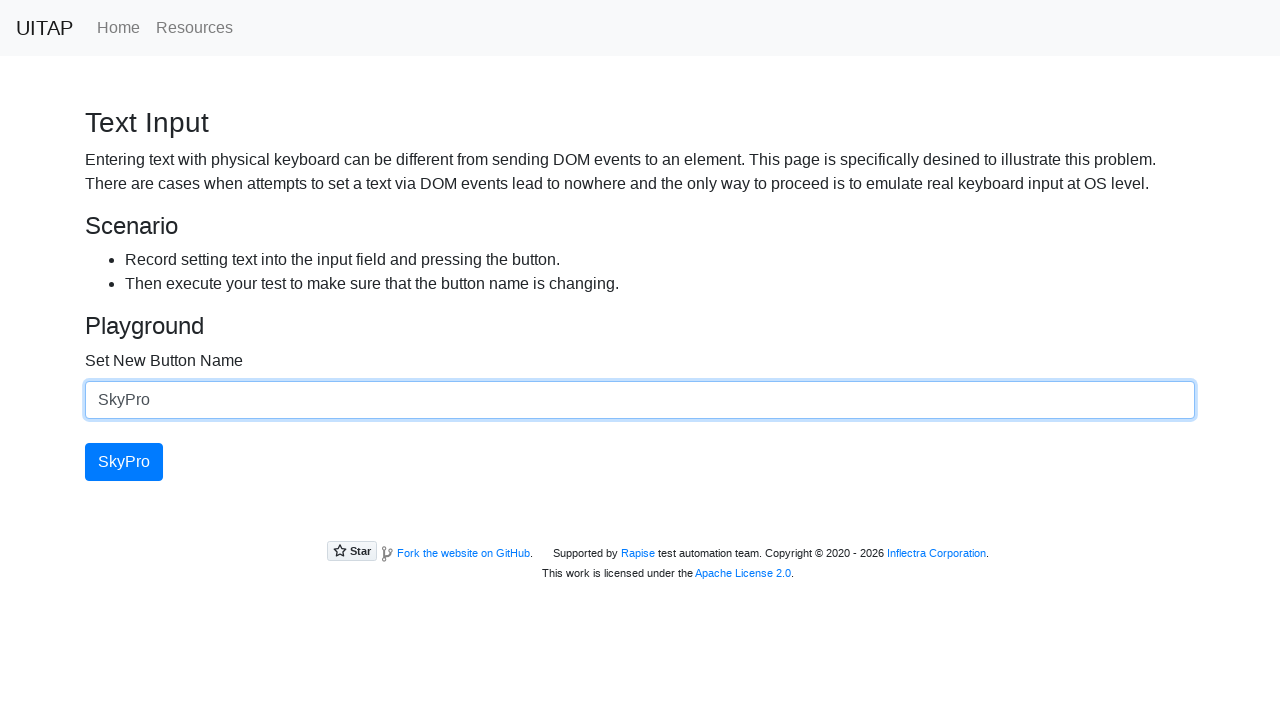

Button text has been updated to reflect the entered value
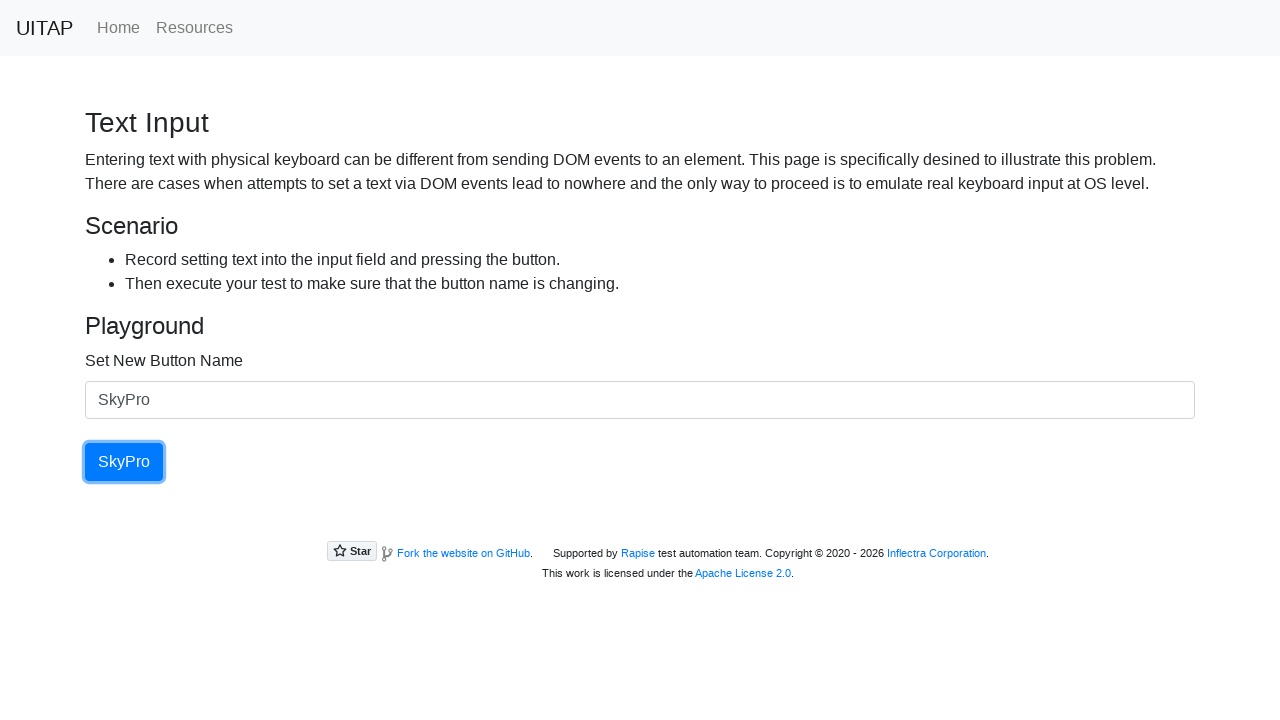

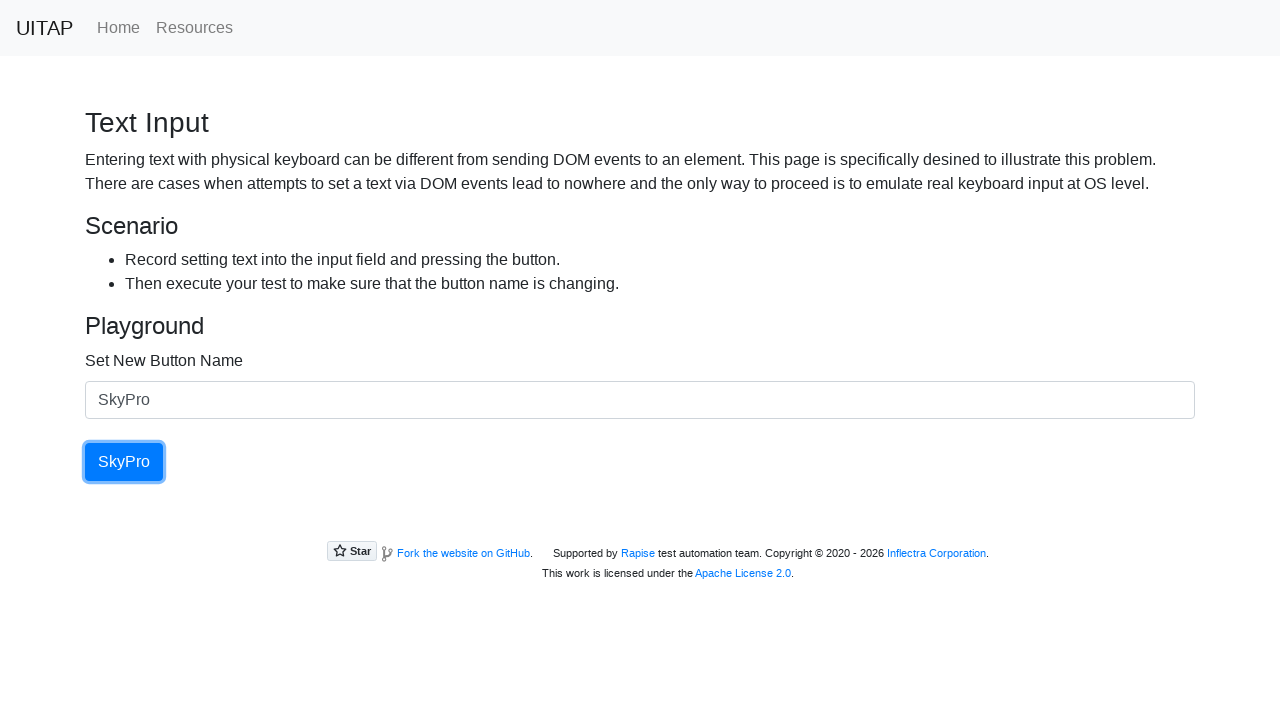